Tests keyboard key press functionality by sending keyboard keys (SPACE and TAB) to an input element and verifying the displayed result text matches the expected key pressed.

Starting URL: http://the-internet.herokuapp.com/key_presses

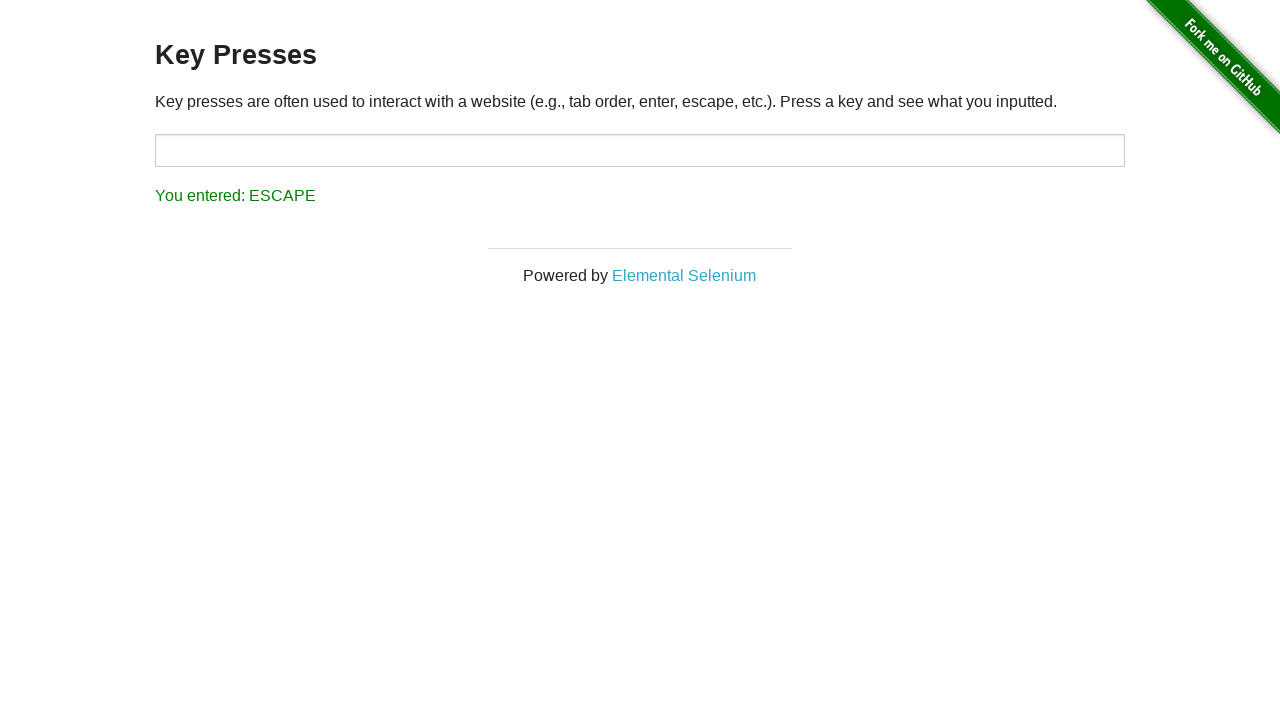

Pressed SPACE key on target input element on #target
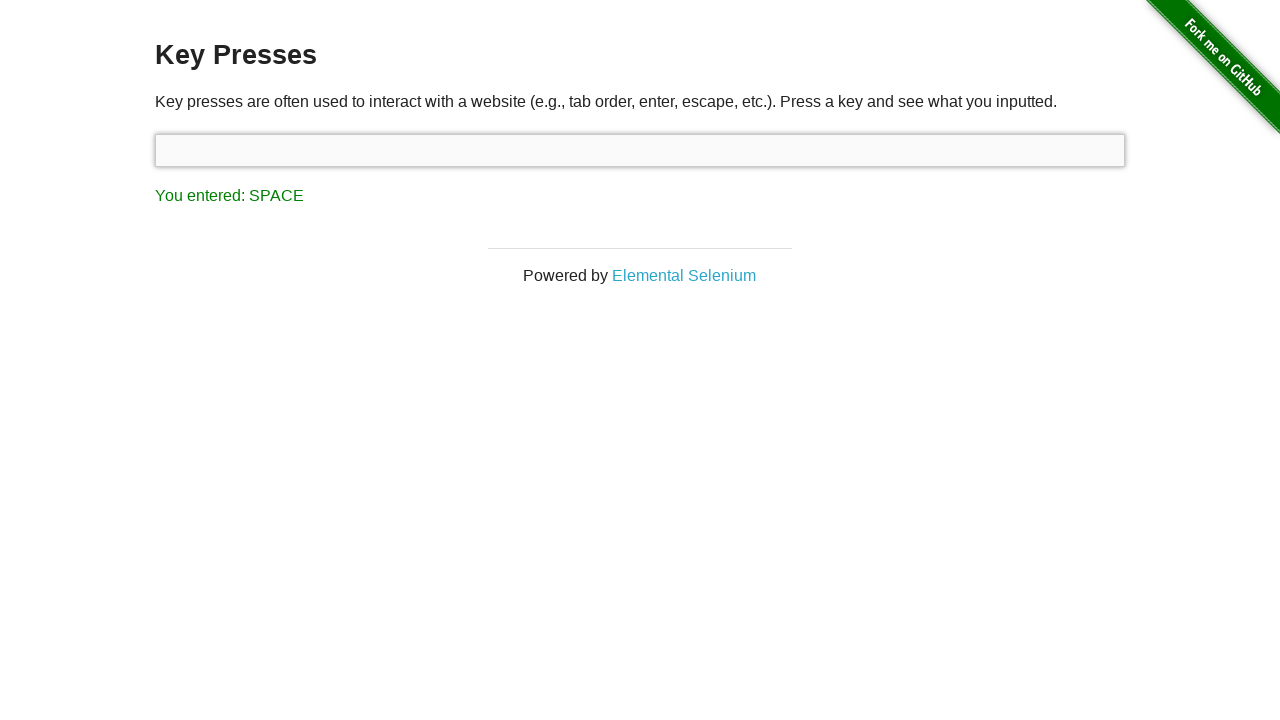

Waited for result element to appear
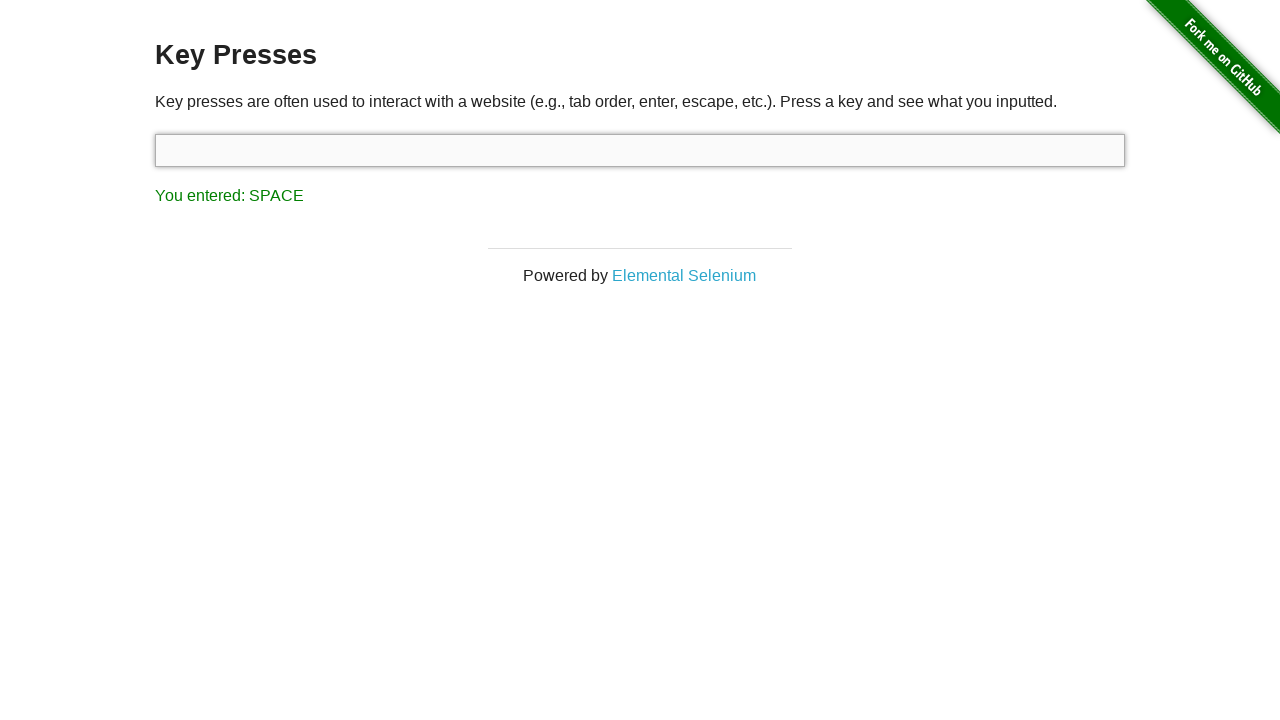

Retrieved result text: 'You entered: SPACE'
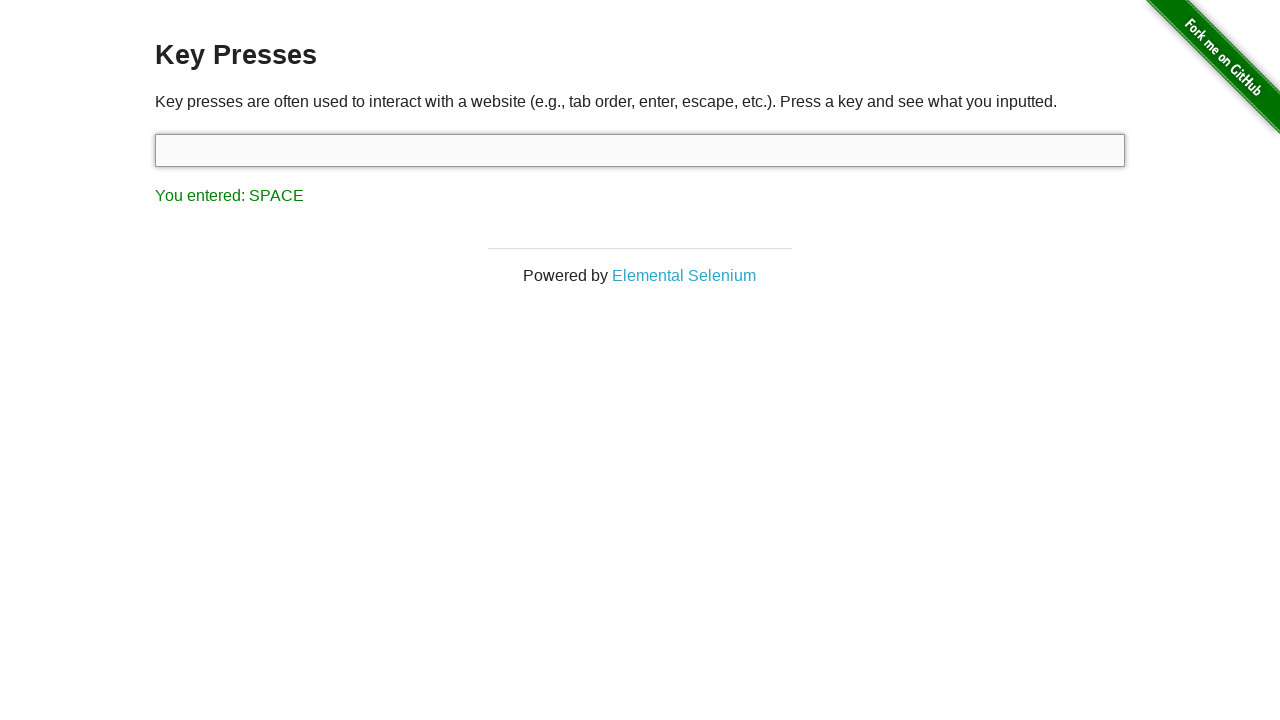

Verified result text matches expected SPACE key press
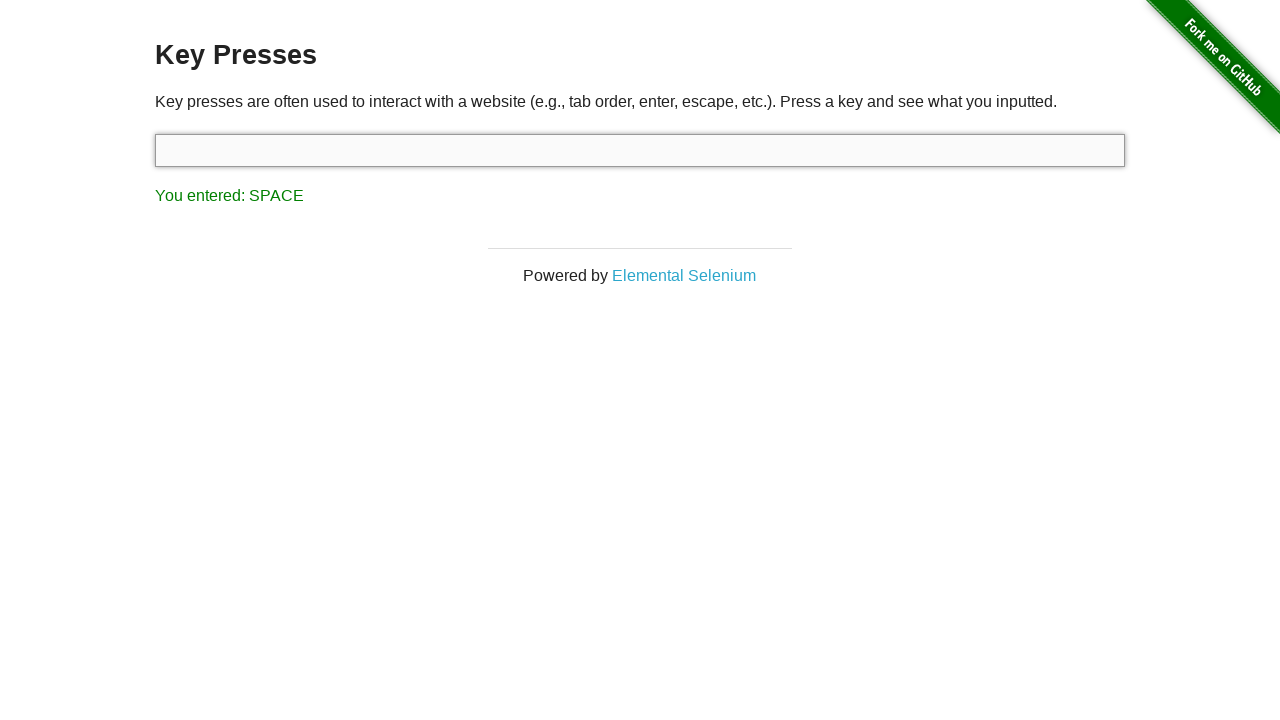

Pressed TAB key using keyboard
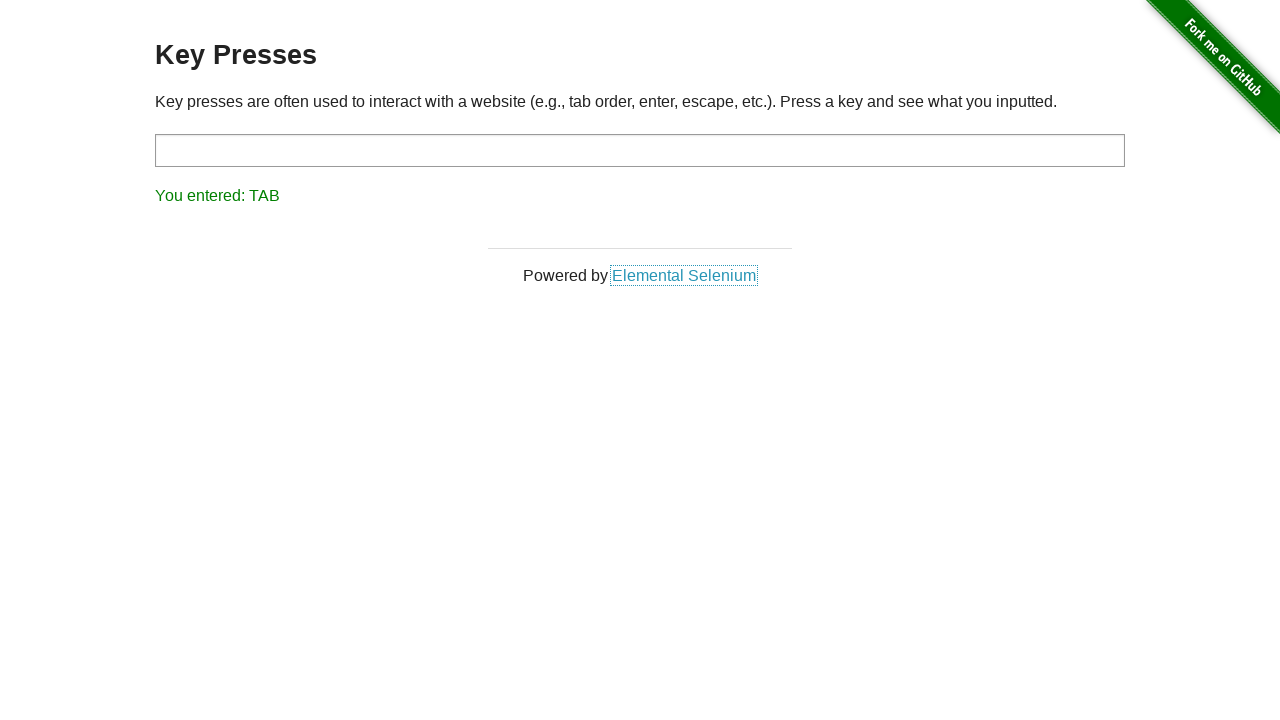

Retrieved result text: 'You entered: TAB'
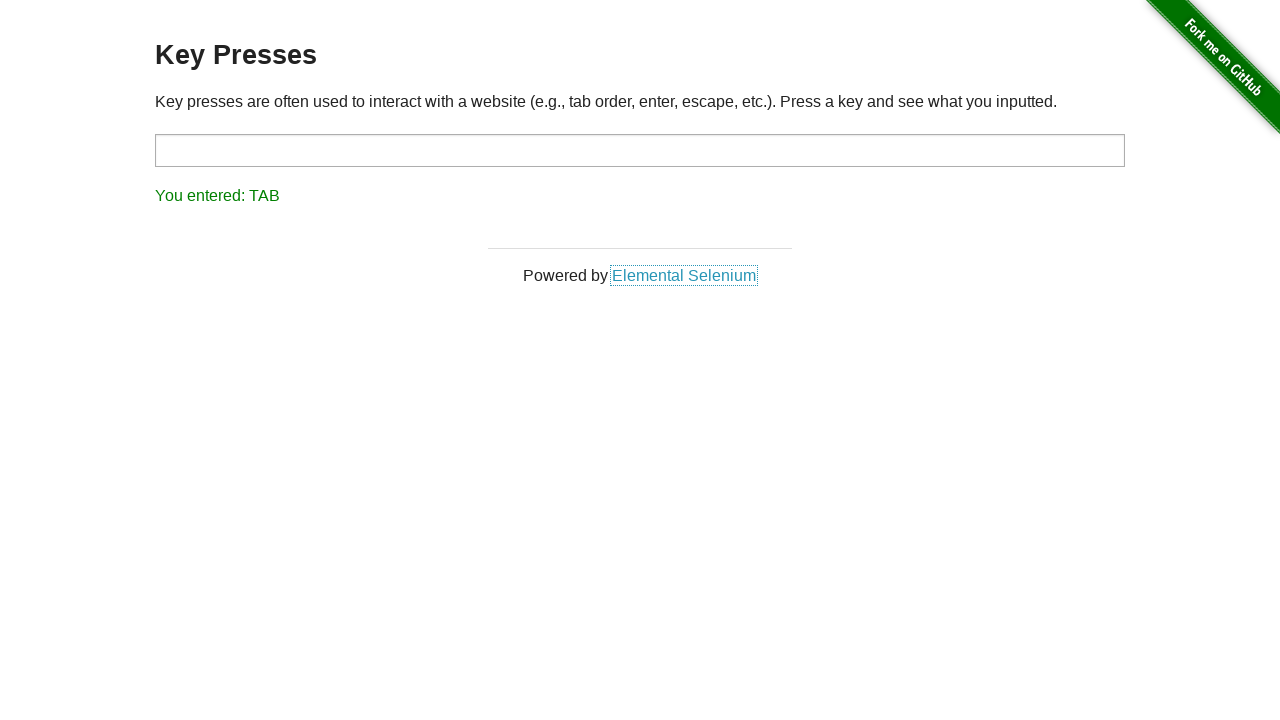

Verified result text matches expected TAB key press
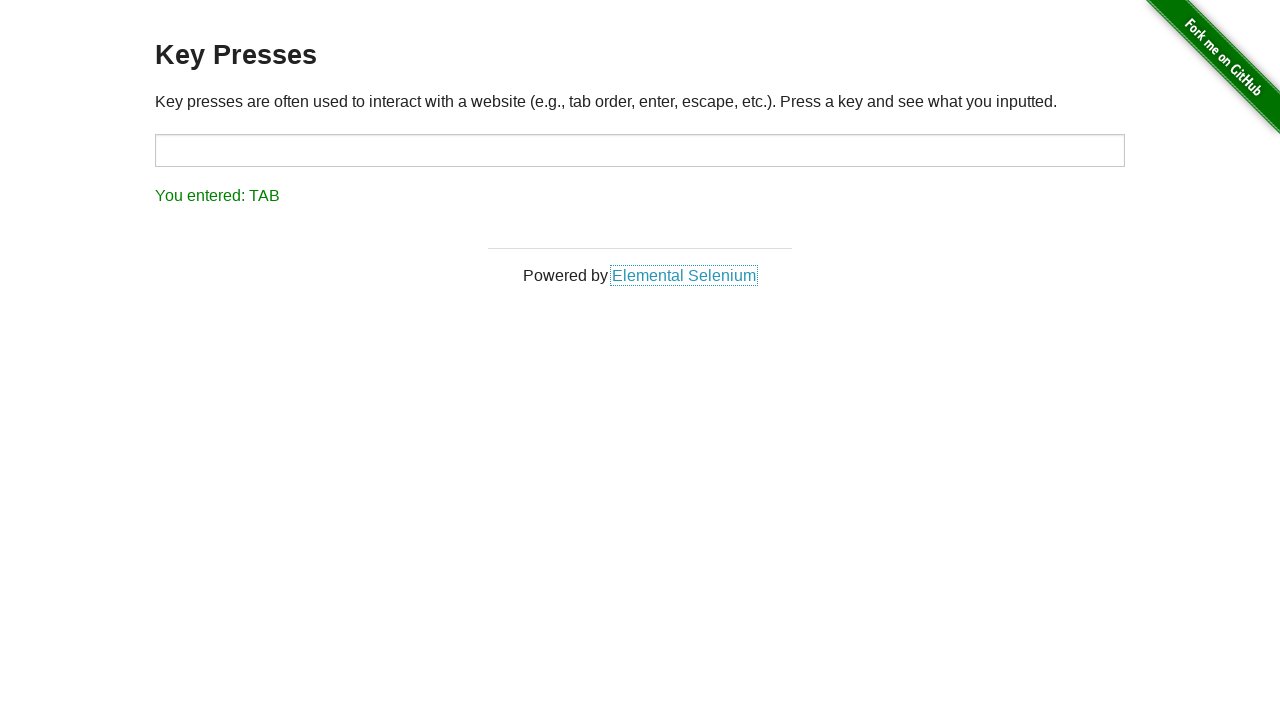

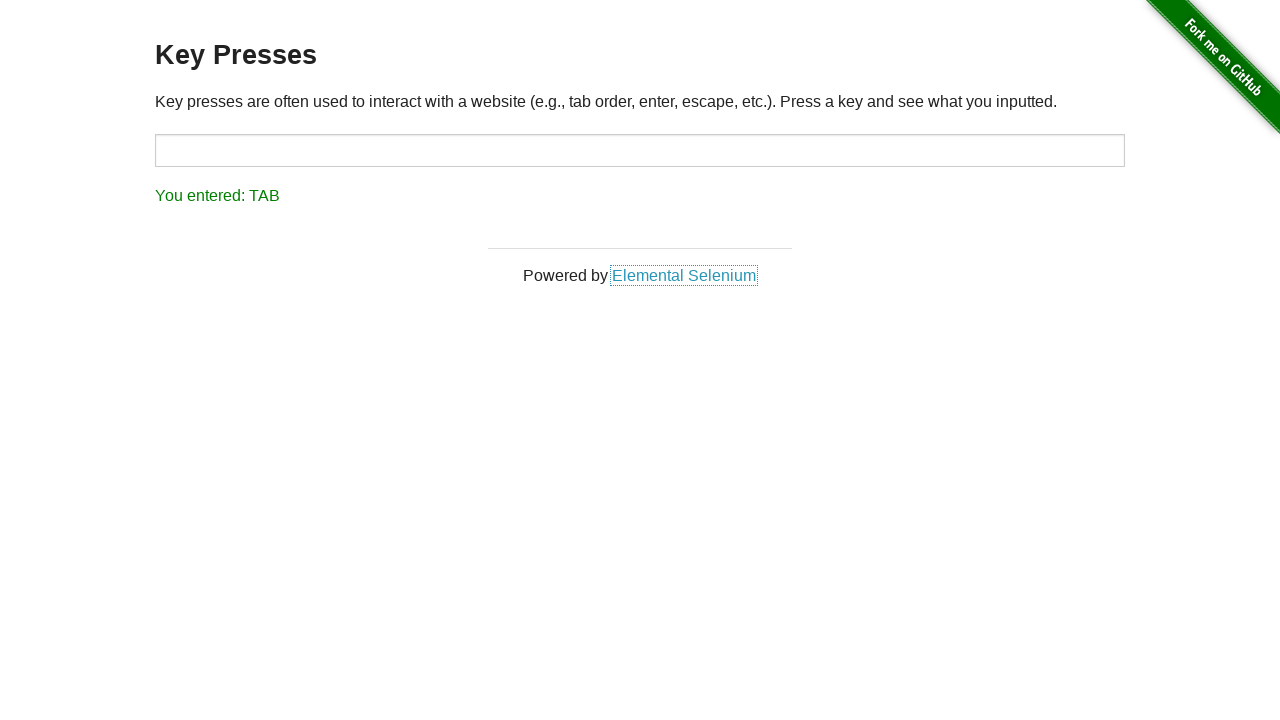